Tests the autosuggest input field by entering text values, clearing the field, and entering multiple concatenated strings

Starting URL: https://www.letskodeit.com/practice

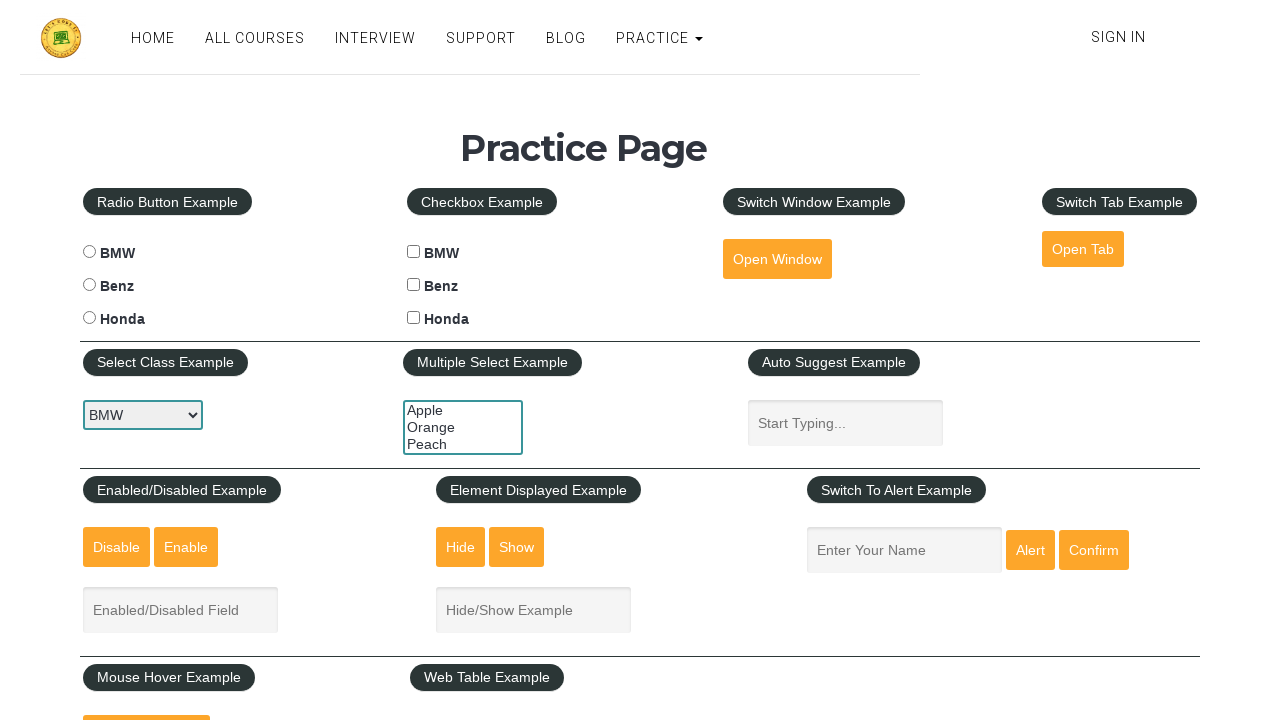

Filled autosuggest field with 'Amol Dada' on #autosuggest
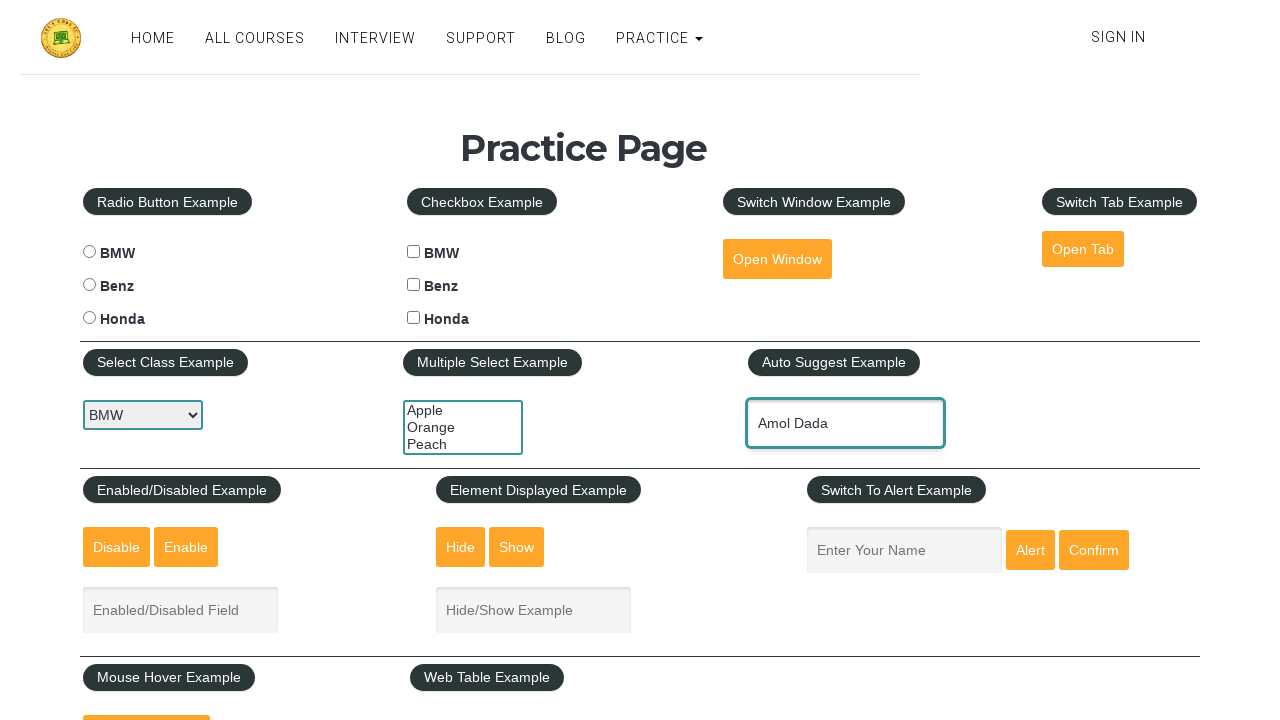

Waited 2000ms for autosuggest suggestions to appear
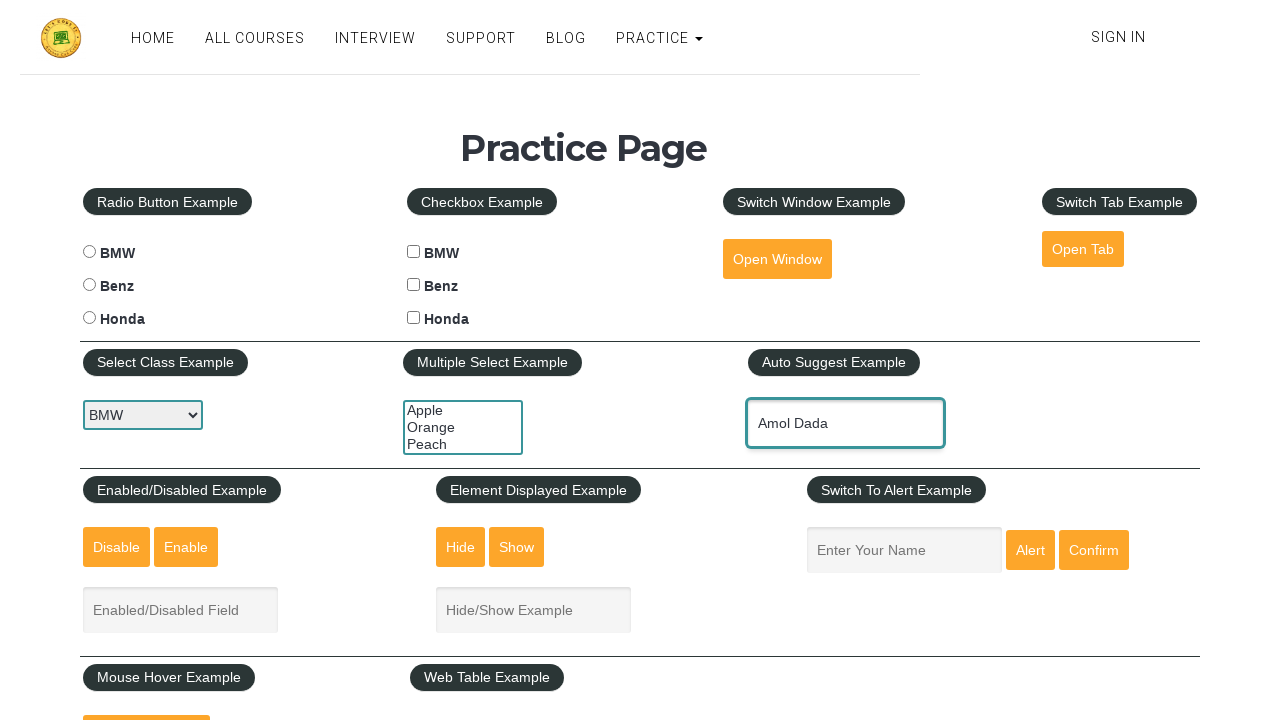

Cleared autosuggest field and entered concatenated text 'Amol Shevkari Navlakh Umbre' on #autosuggest
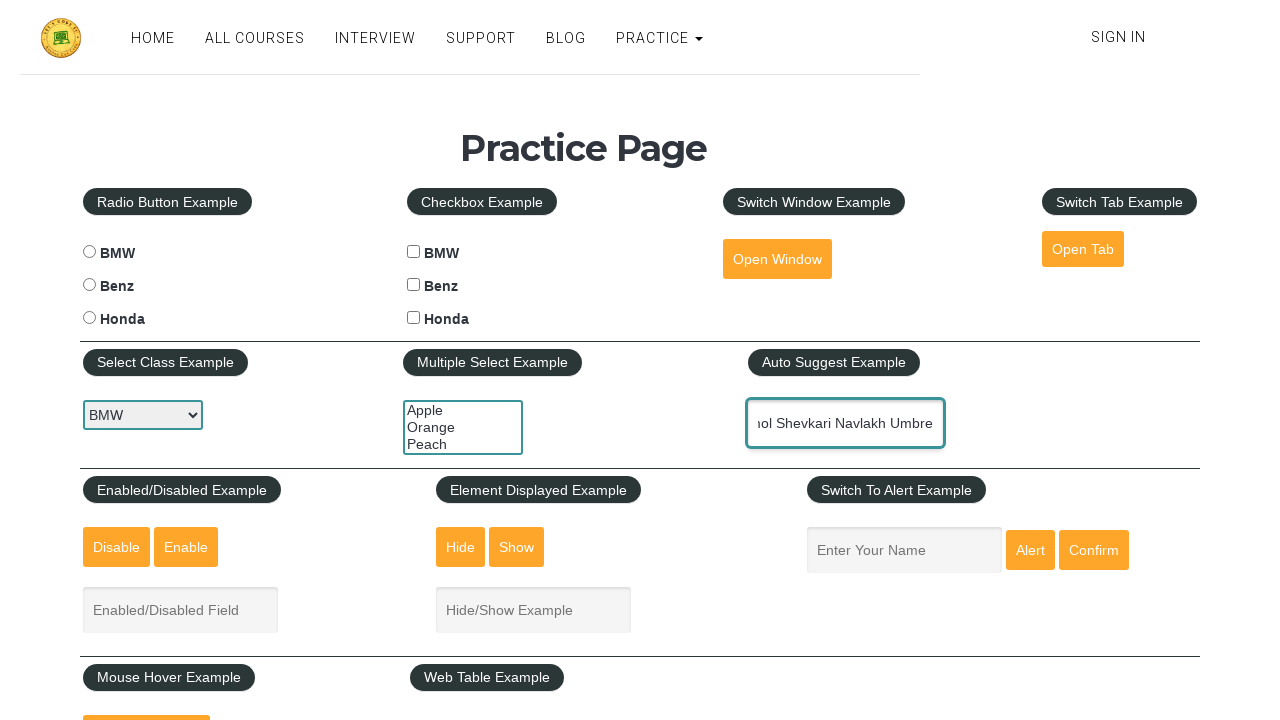

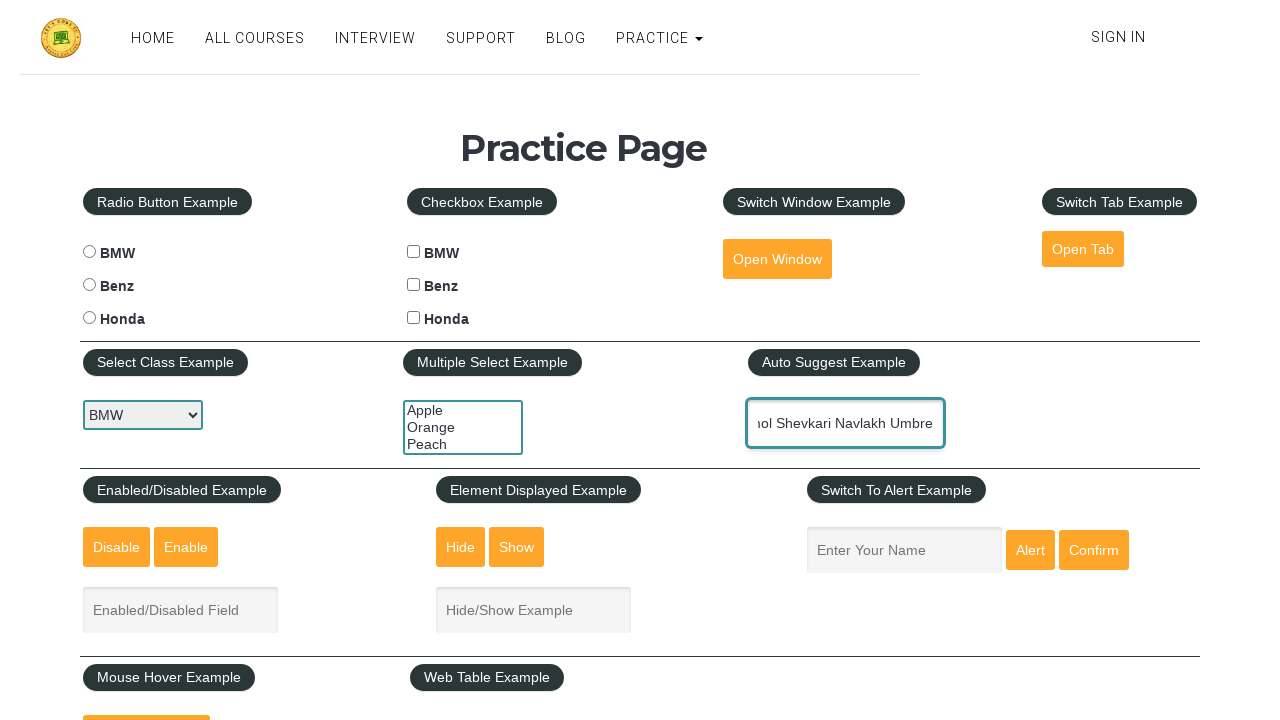